Tests dropdown selection functionality by selecting options from both single-select and multi-select dropdowns using different selection methods

Starting URL: https://demoqa.com/select-menu

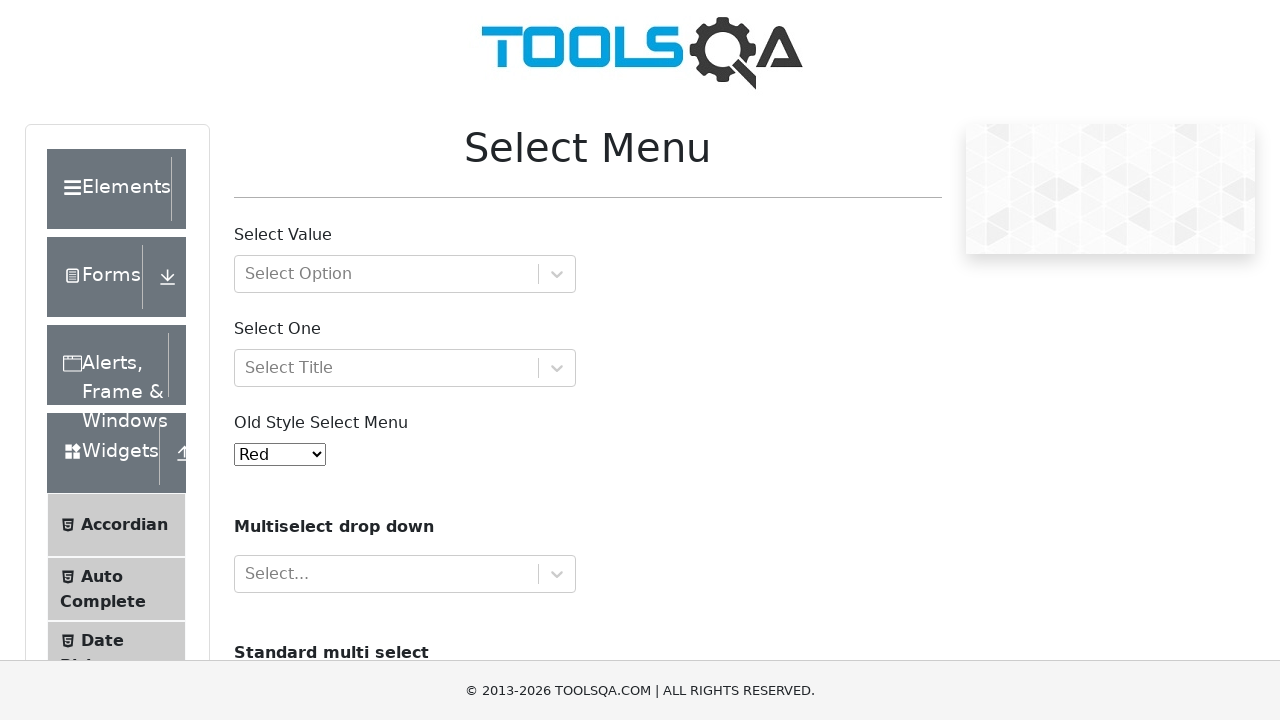

Scrolled down 300px to make dropdown visible
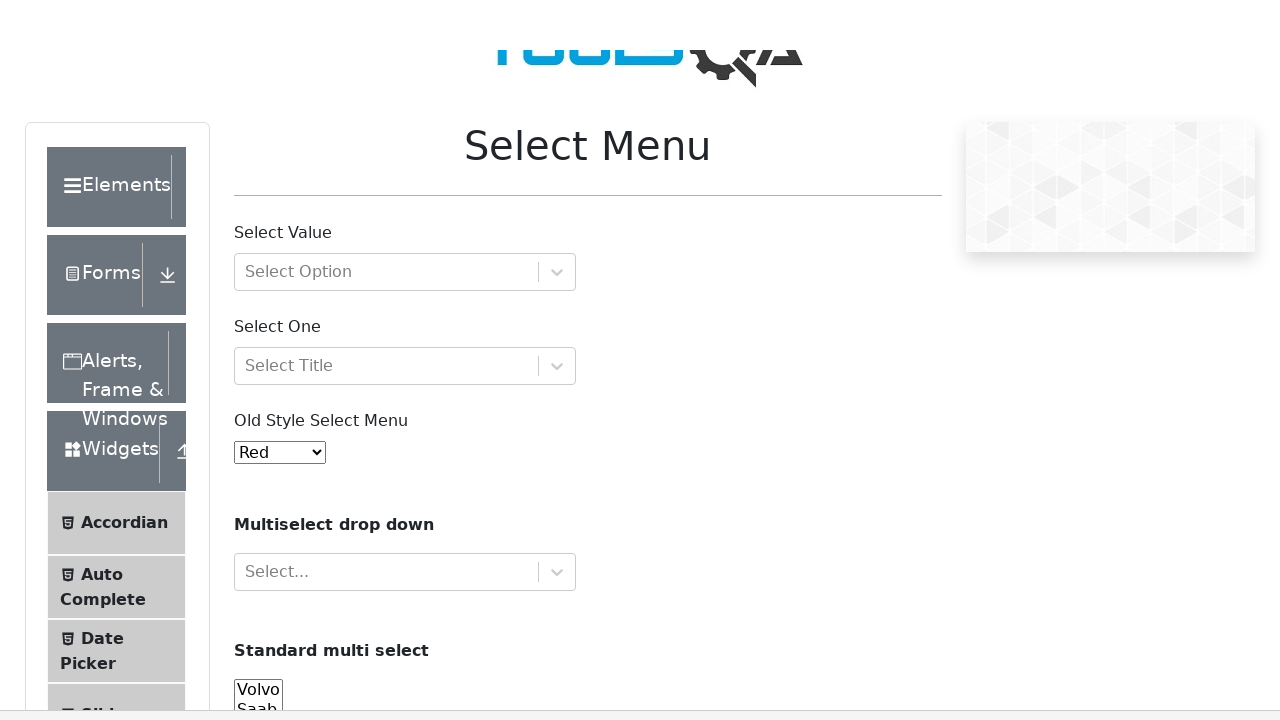

Located single-select dropdown element
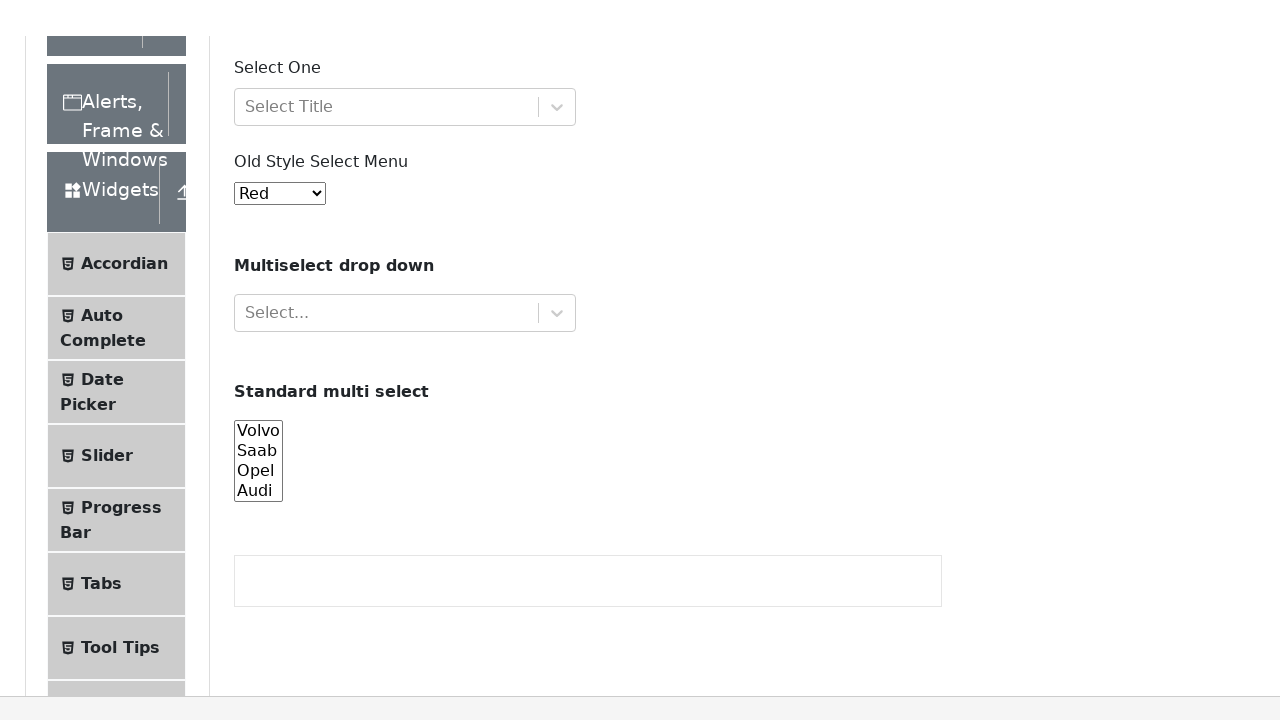

Selected option at index 5 from single-select dropdown on #oldSelectMenu
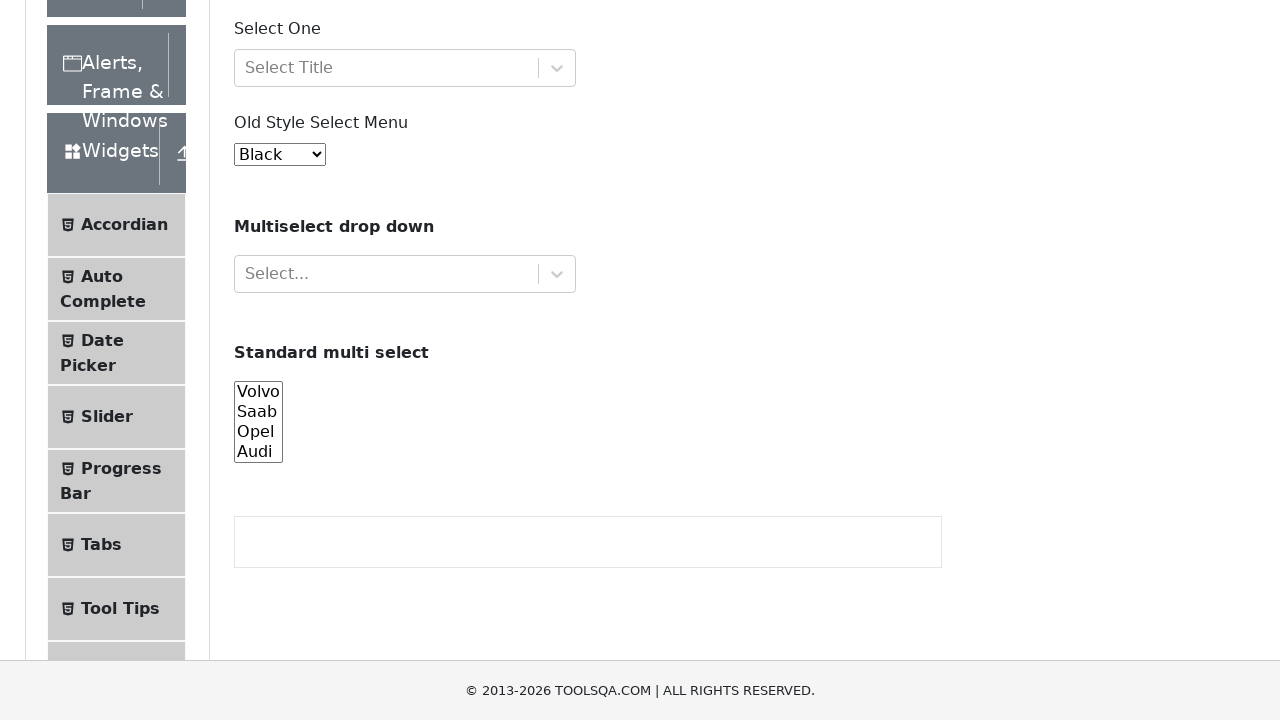

Selected option with value '7' from single-select dropdown on #oldSelectMenu
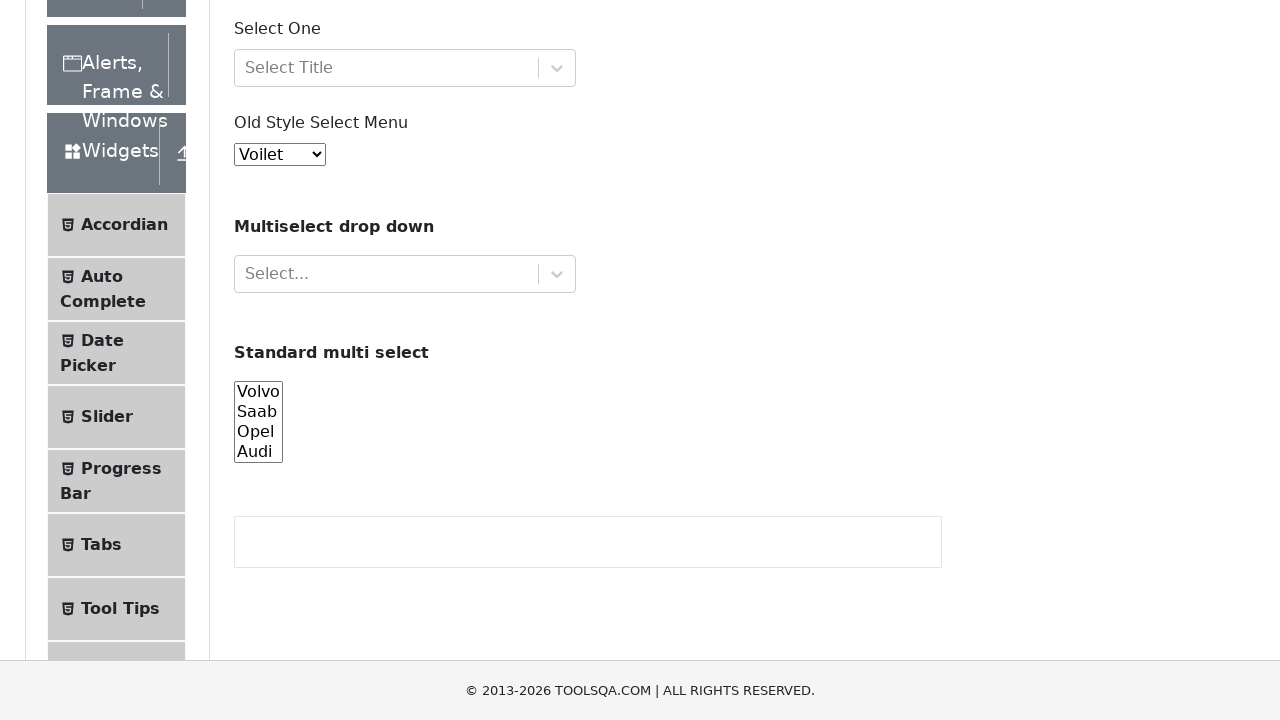

Selected 'Magenta' option by visible text from single-select dropdown on #oldSelectMenu
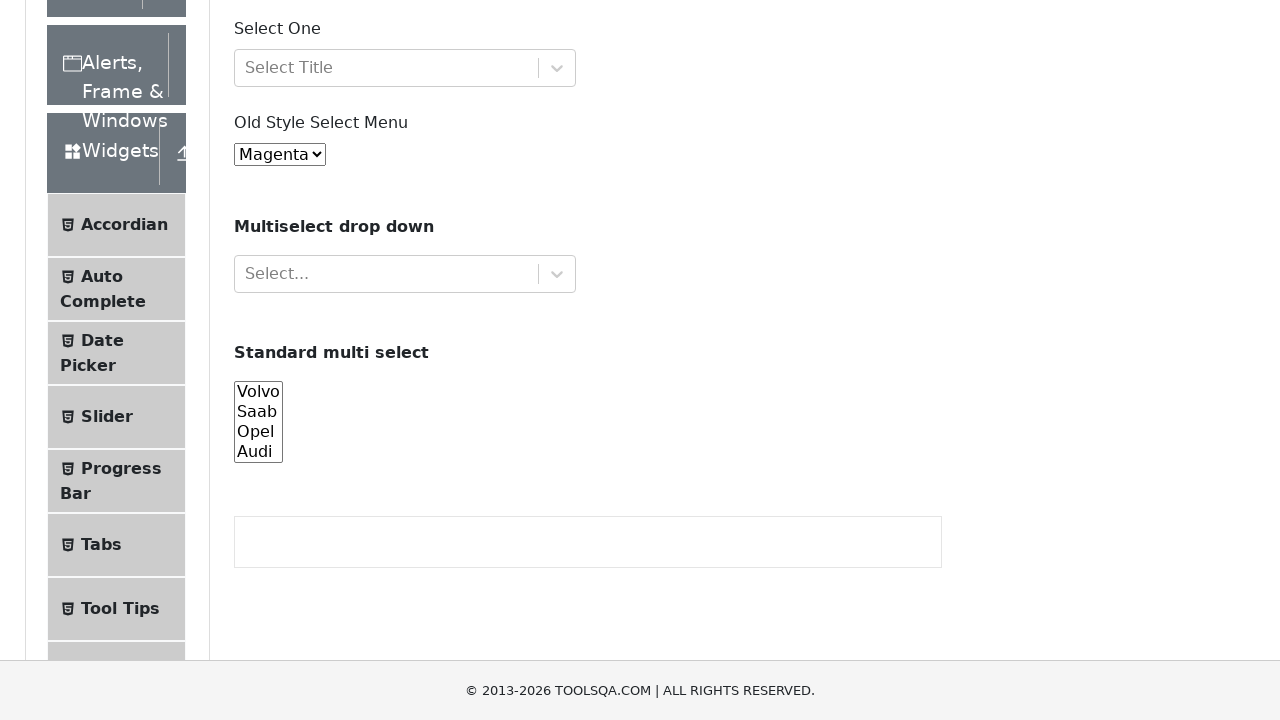

Scrolled down 300px to make multi-select dropdown visible
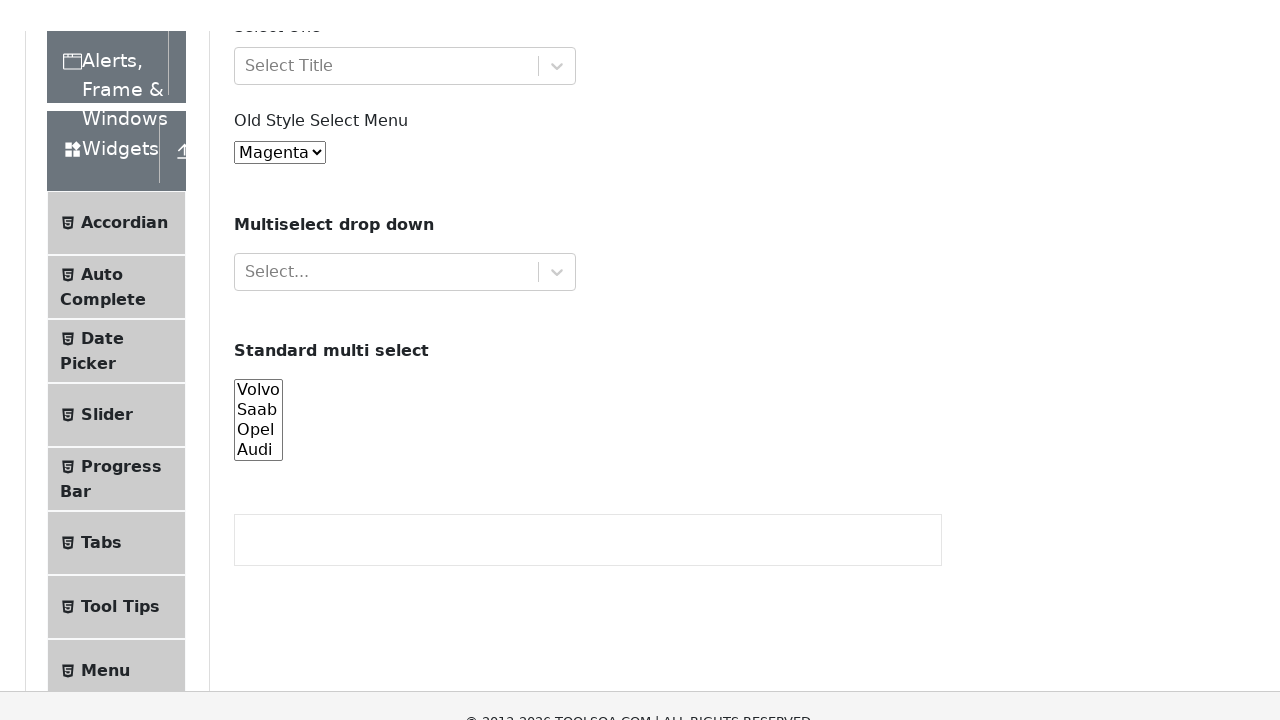

Located multi-select dropdown element
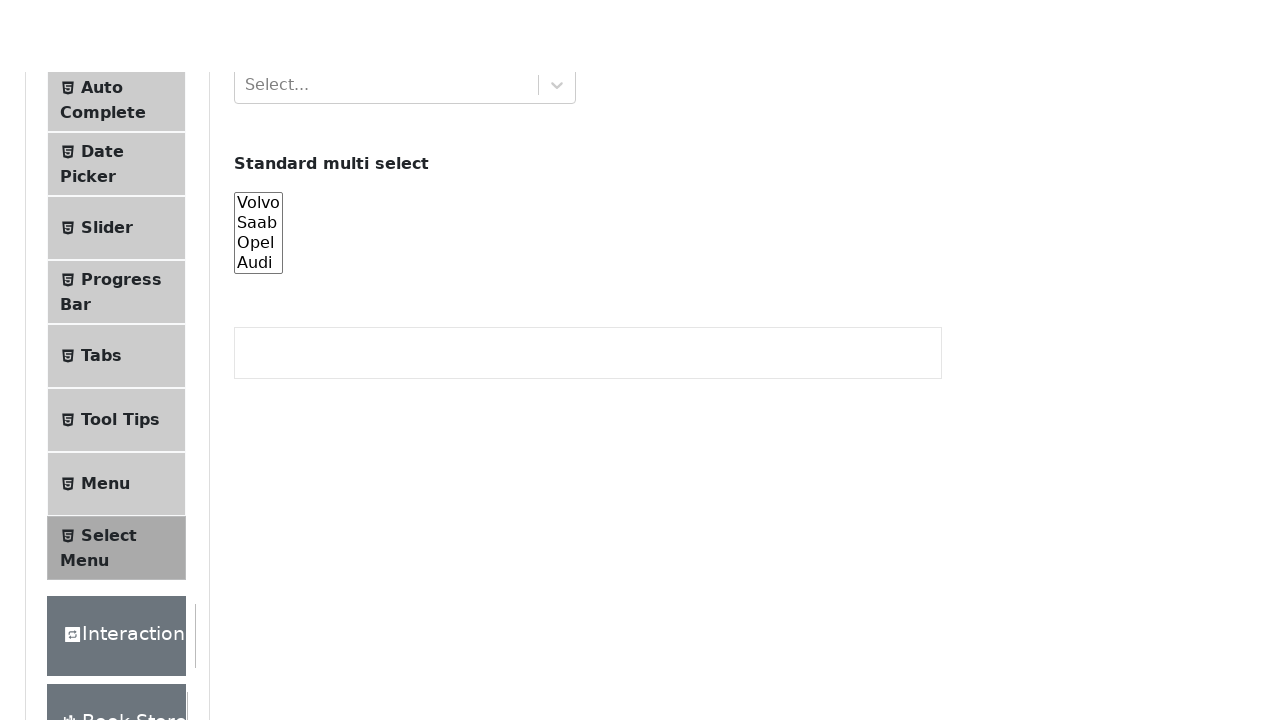

Selected multiple values 'volvo' and 'audi' from multi-select dropdown on #cars
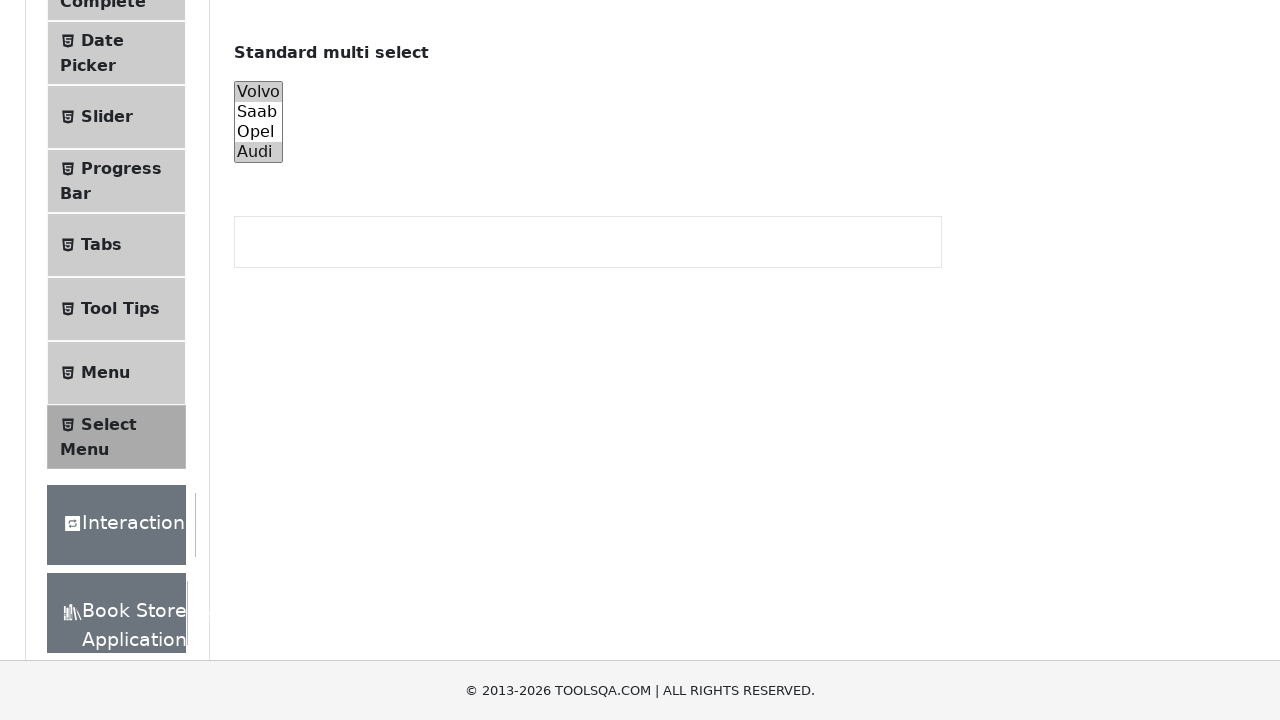

Selected 'Saab' option by visible text from multi-select dropdown with force=True on #cars
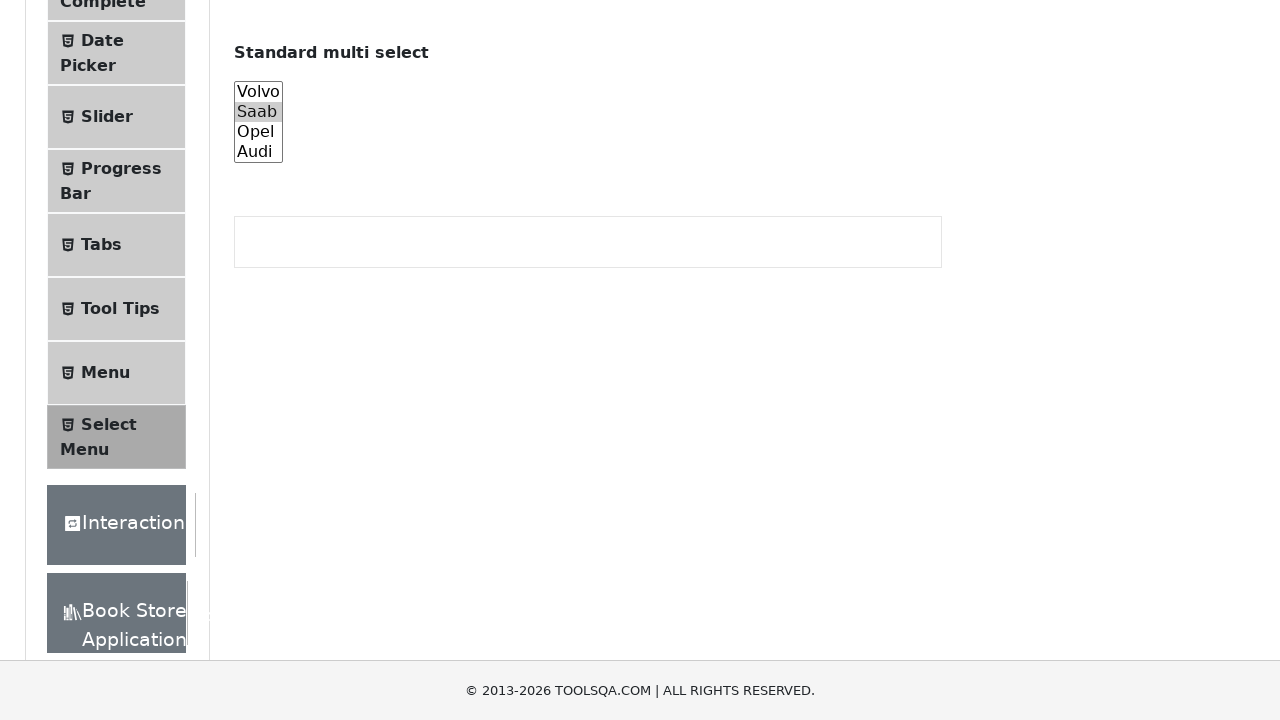

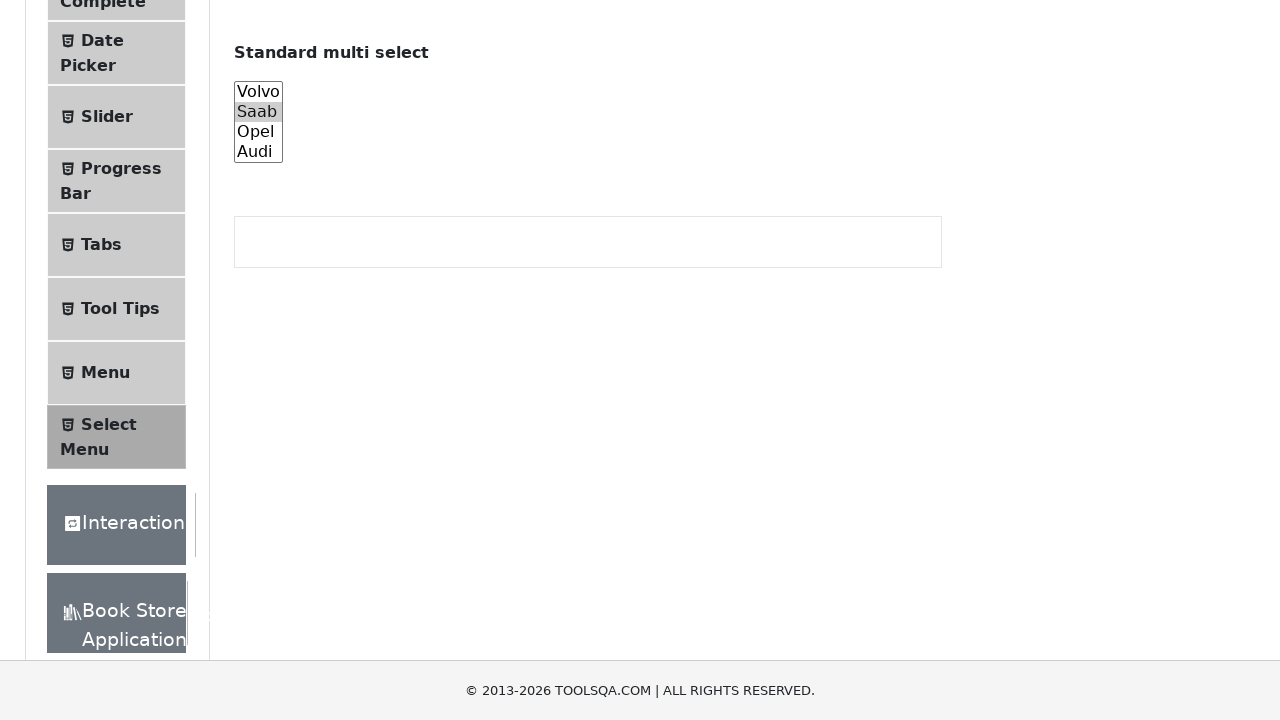